Tests adding todo items by creating two todos and verifying they appear in the list

Starting URL: https://demo.playwright.dev/todomvc

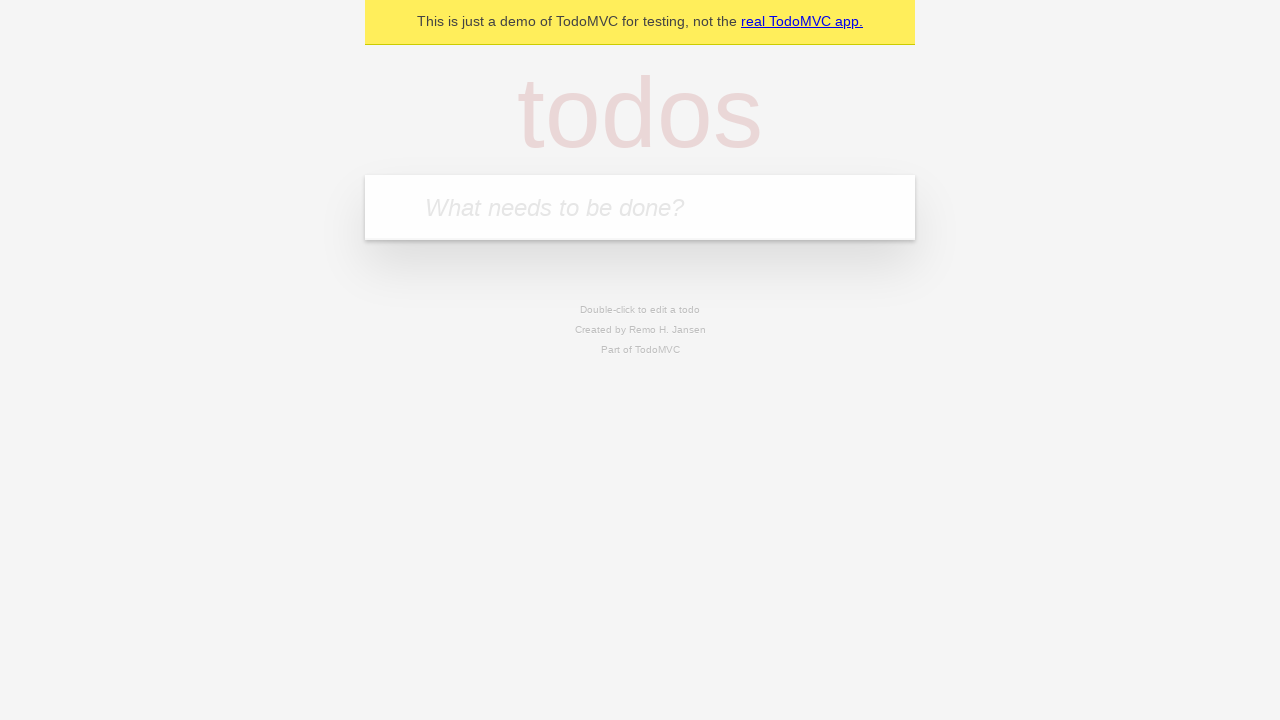

Filled first todo input with 'buy some cheese' on .new-todo
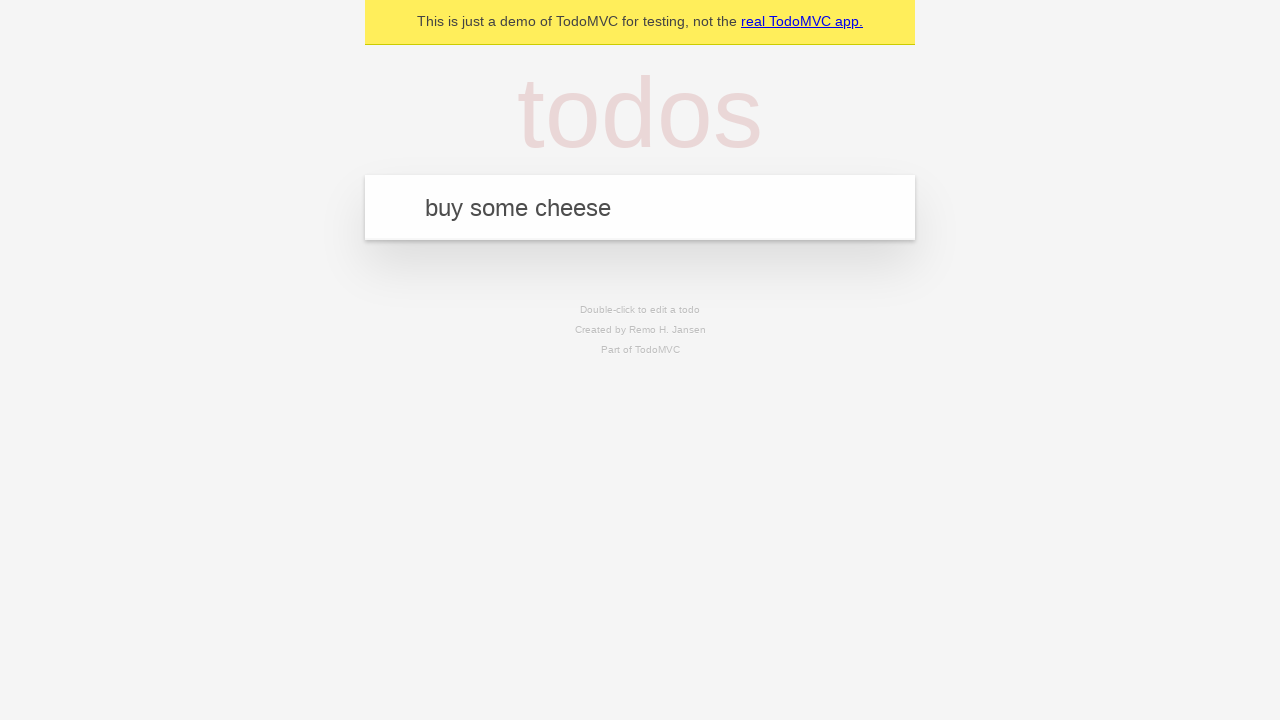

Pressed Enter to create first todo item on .new-todo
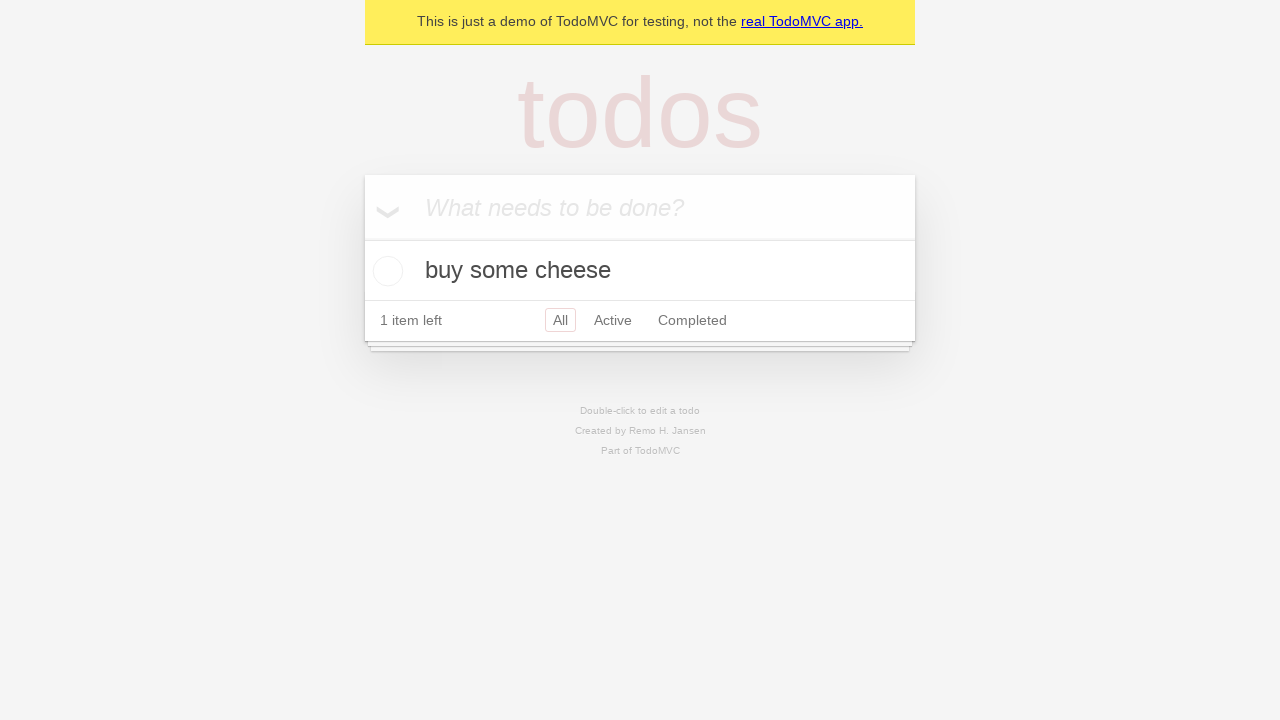

First todo item appeared in the list
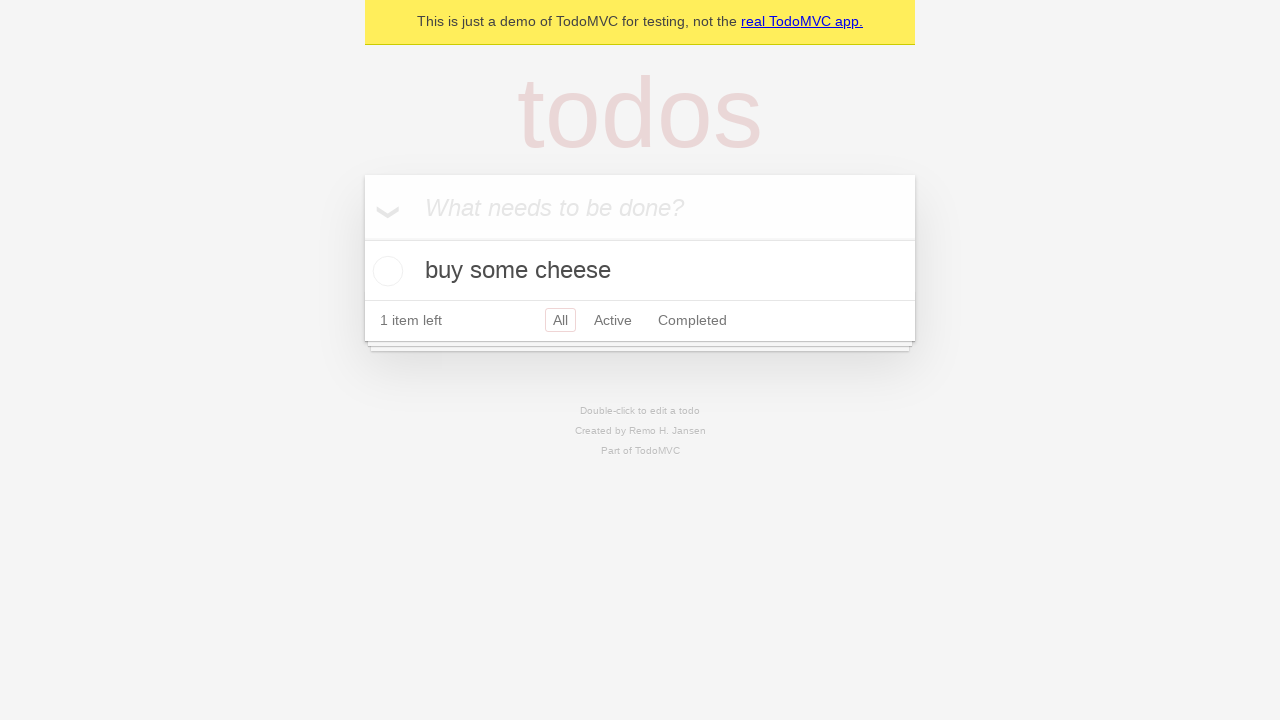

Filled second todo input with 'feed the cat' on .new-todo
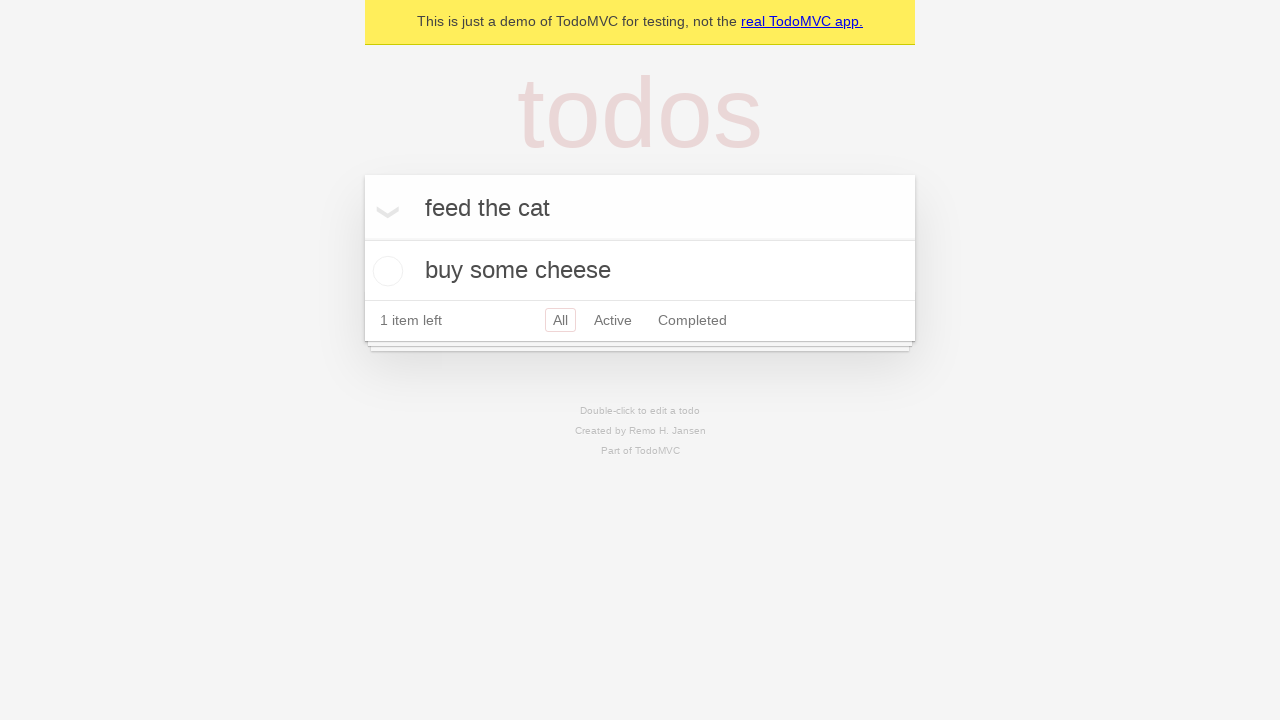

Pressed Enter to create second todo item on .new-todo
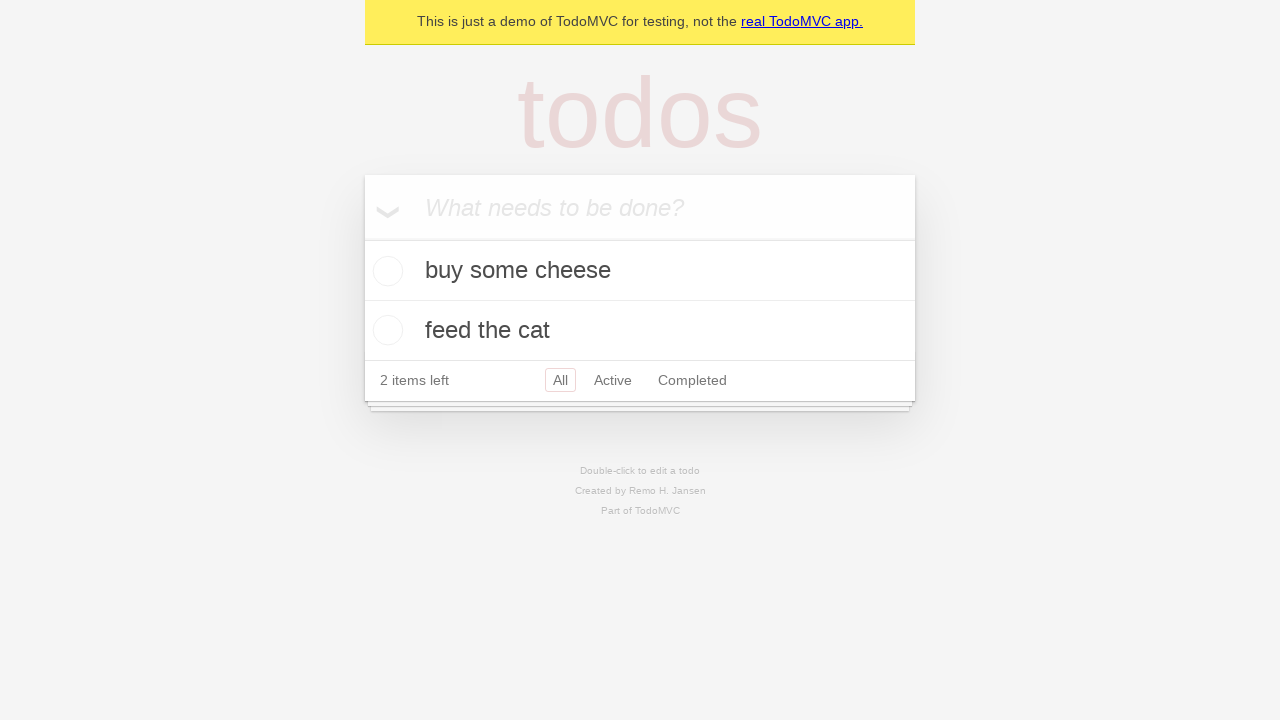

Verified both todo items are visible in the list
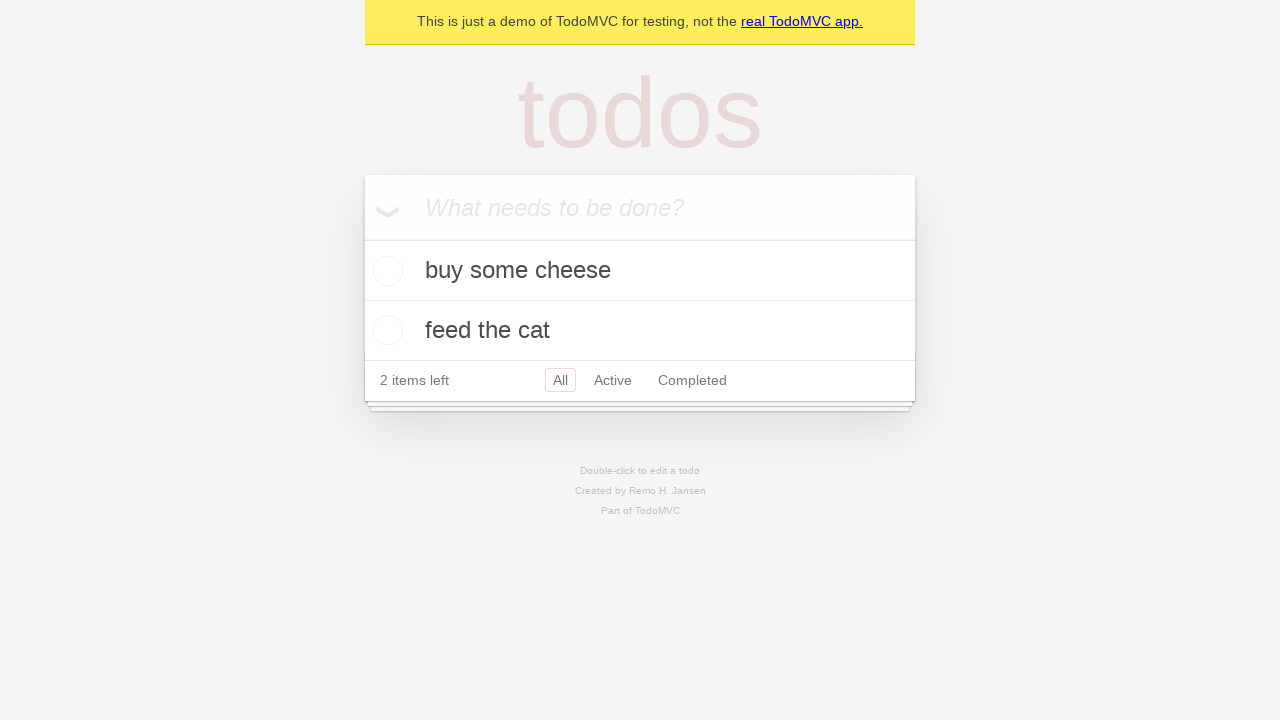

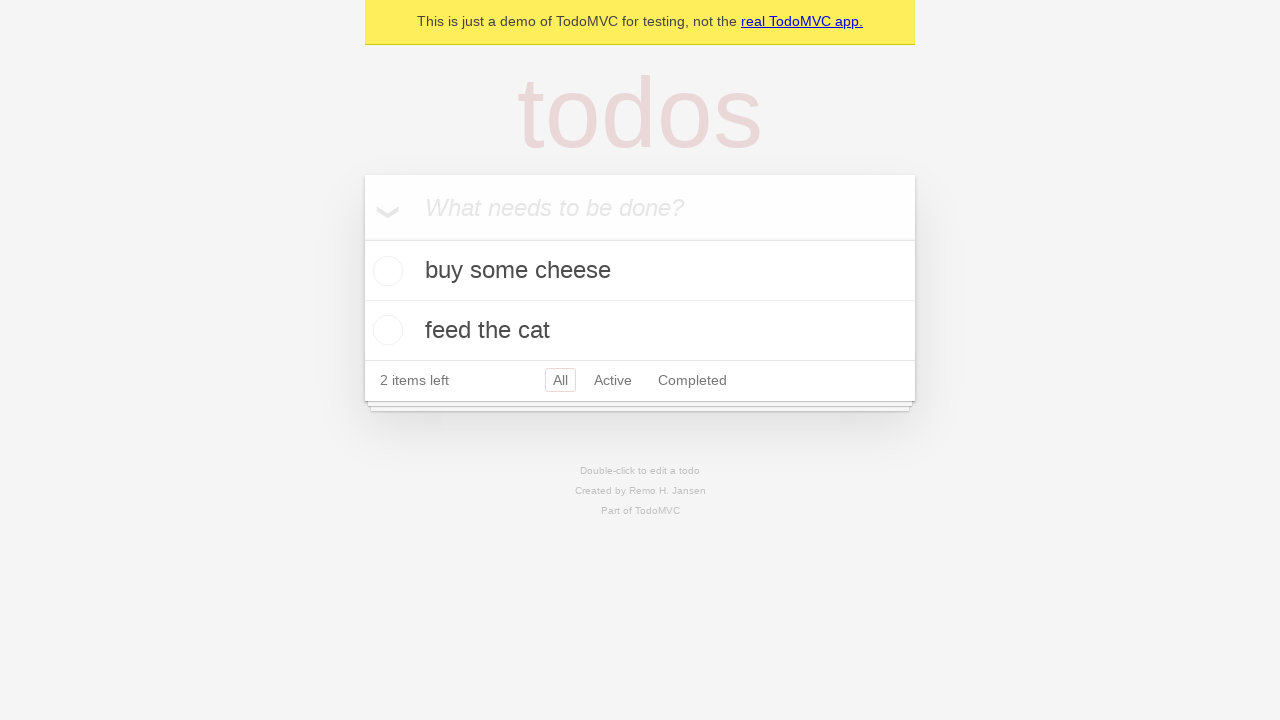